Tests responsive design by changing viewport sizes to mobile (375x667), tablet (768x1024), and back to desktop (1920x1080) to verify content remains accessible

Starting URL: https://v0-product-crud-app.vercel.app/

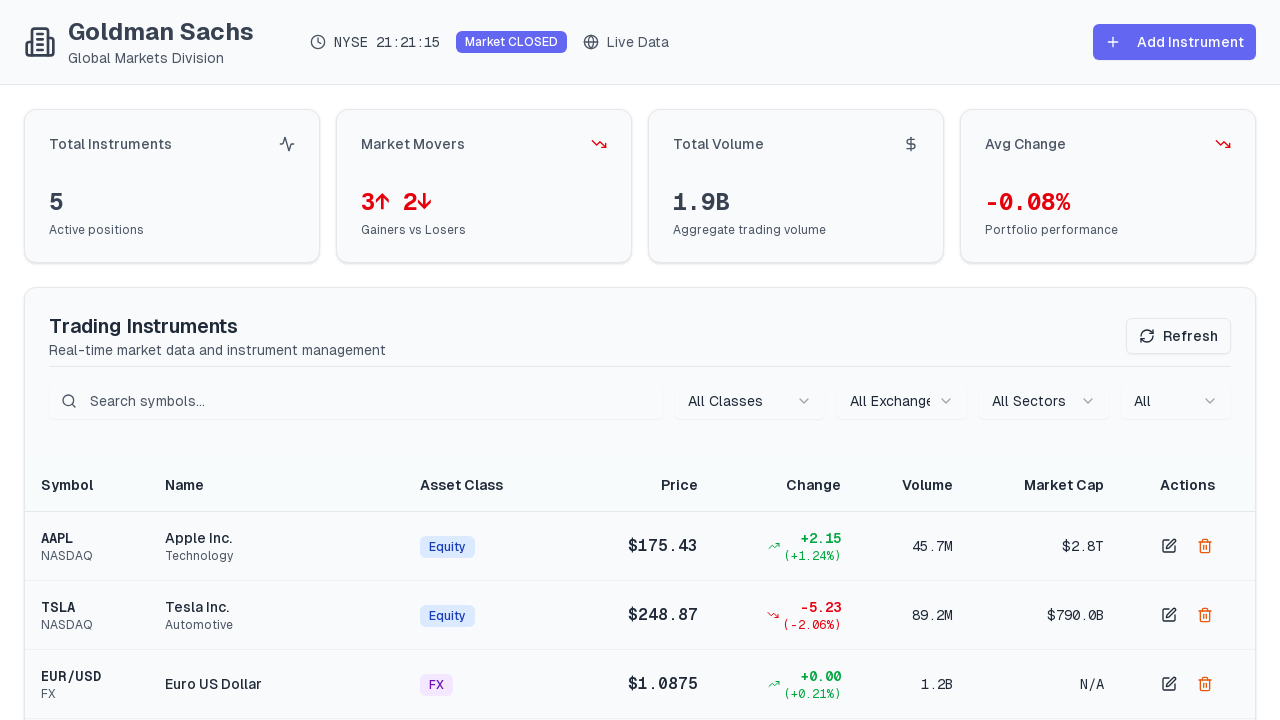

Page loaded with domcontentloaded state
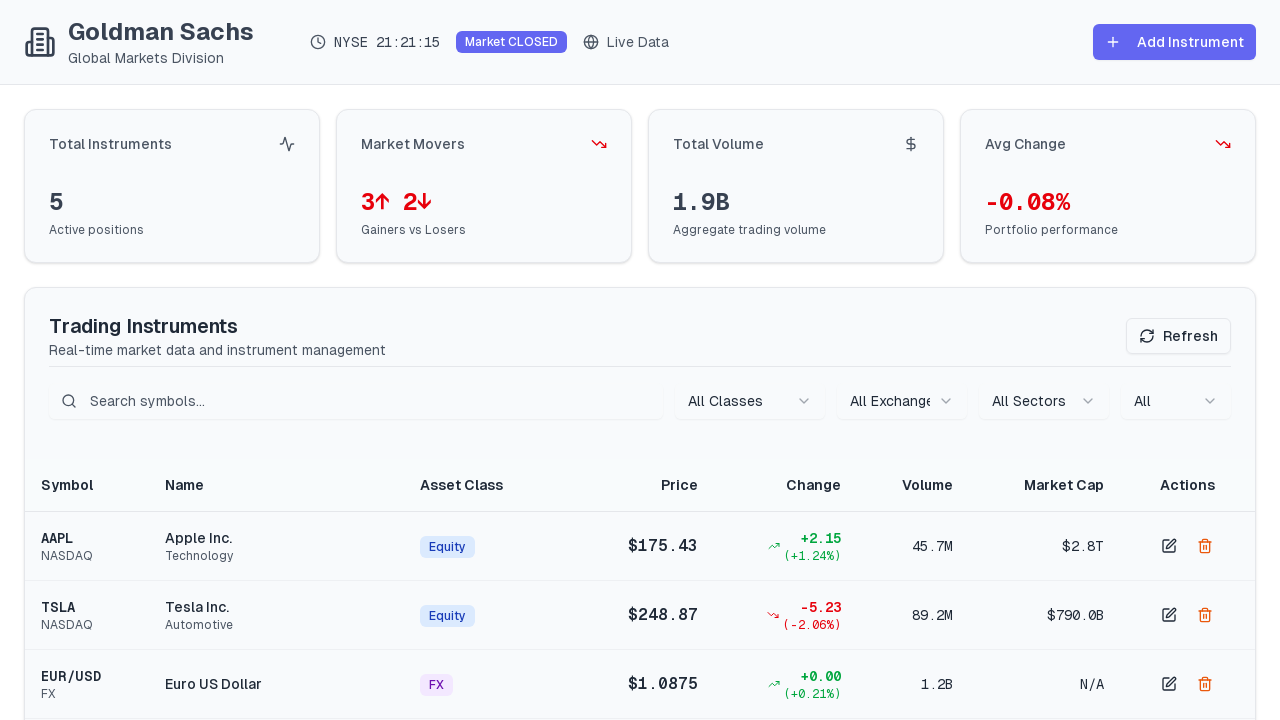

Set viewport to mobile size (375x667)
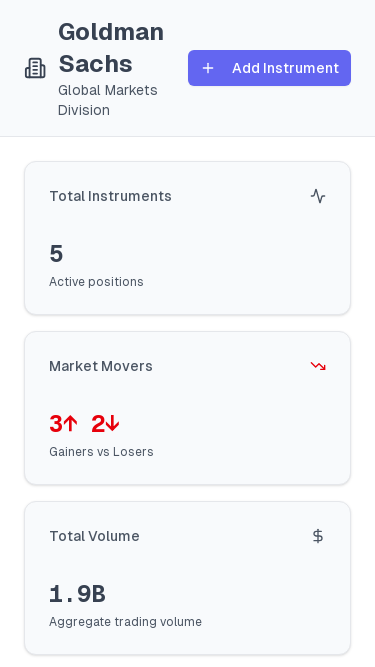

Waited 500ms for mobile layout to render
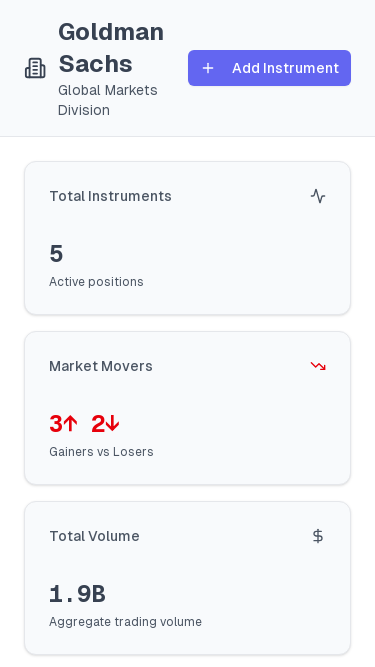

Verified content is accessible on mobile viewport
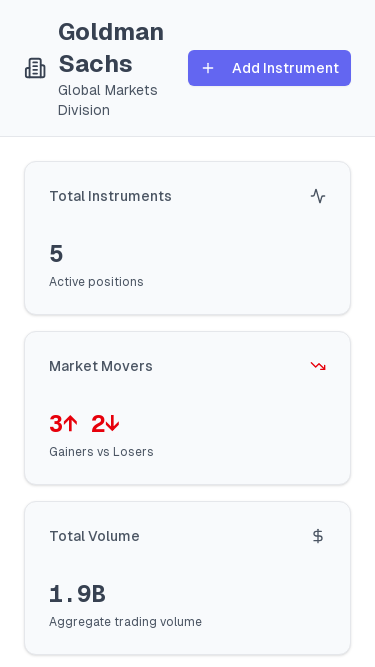

Set viewport to tablet size (768x1024)
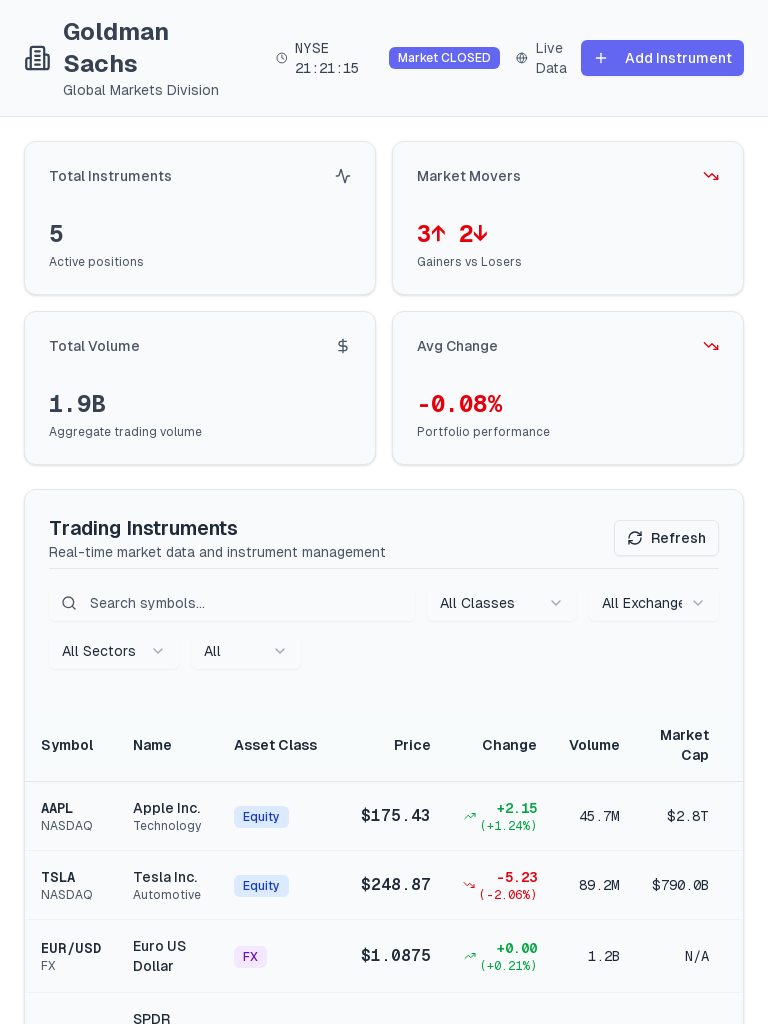

Waited 500ms for tablet layout to render
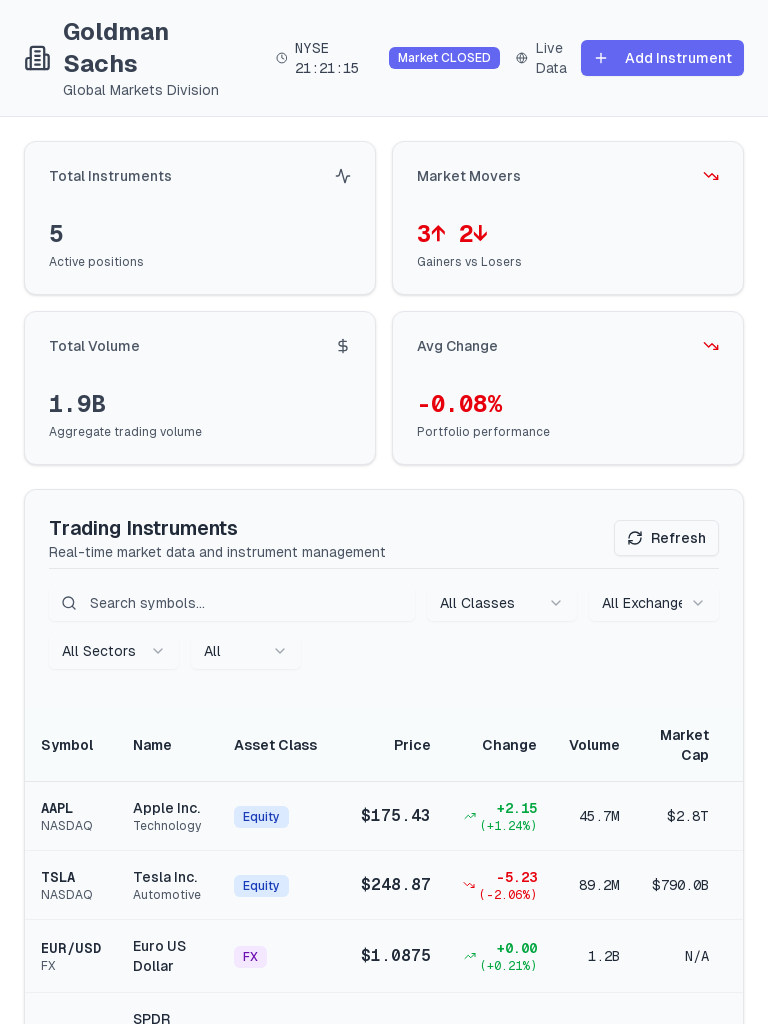

Verified content is accessible on tablet viewport
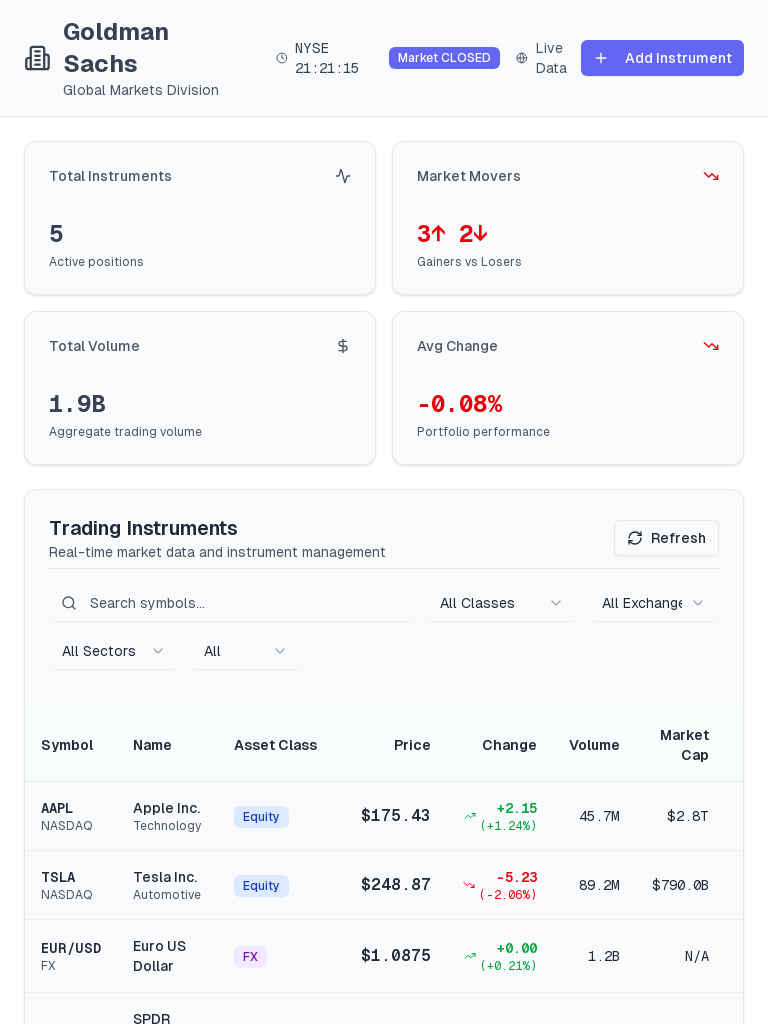

Set viewport back to desktop size (1920x1080)
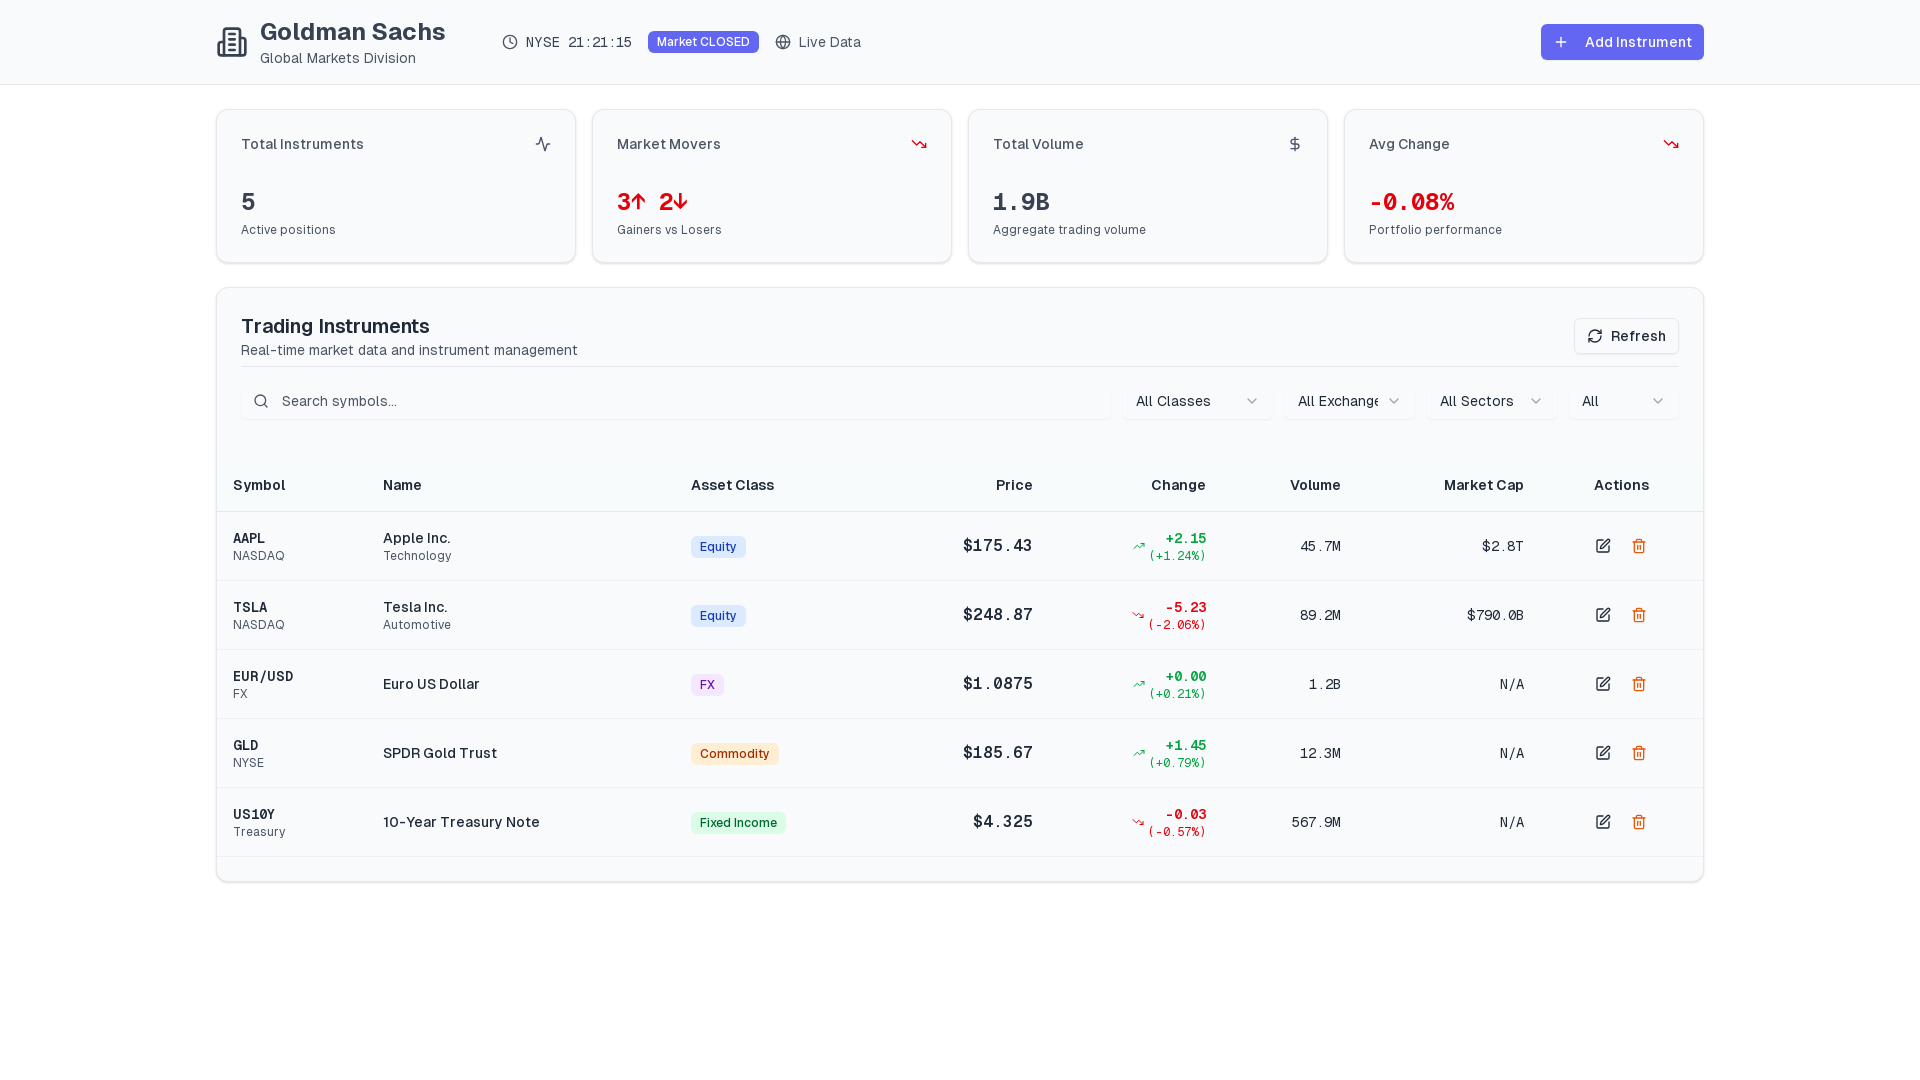

Waited 500ms for desktop layout to render
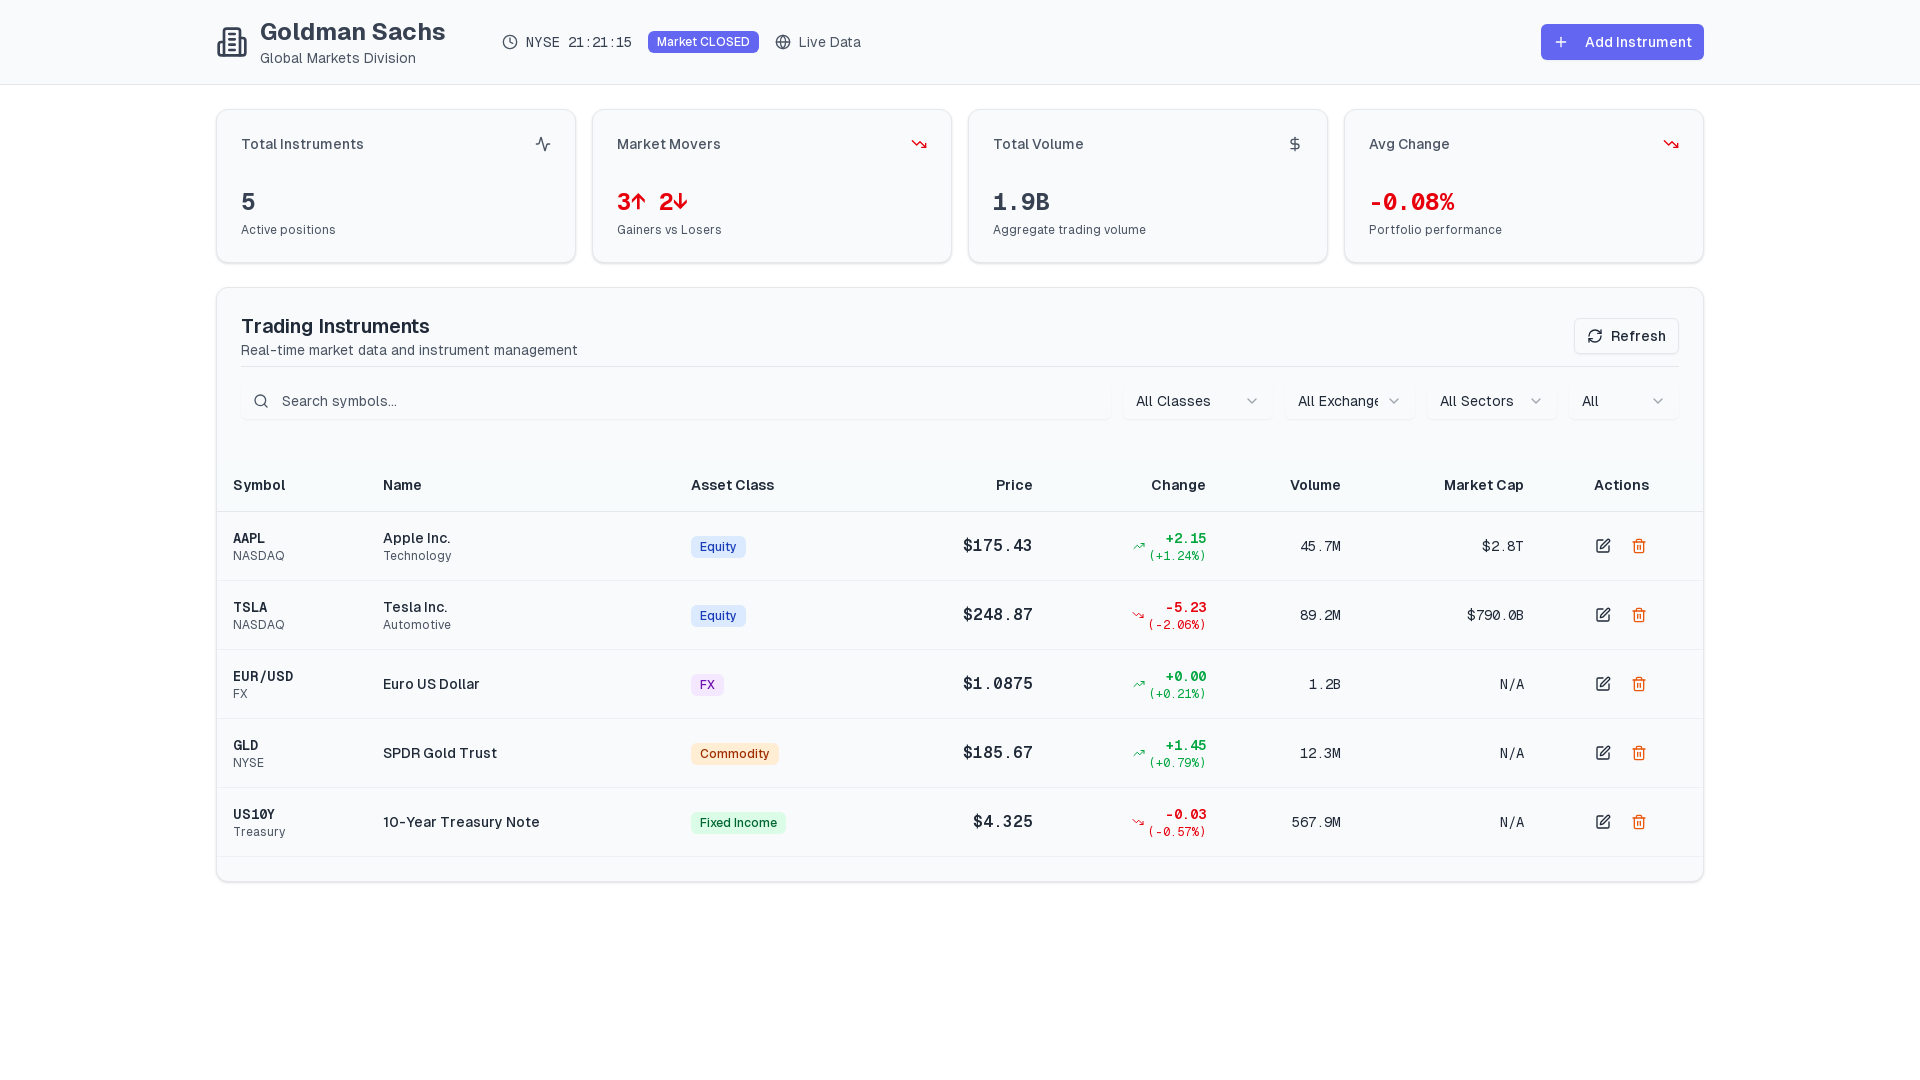

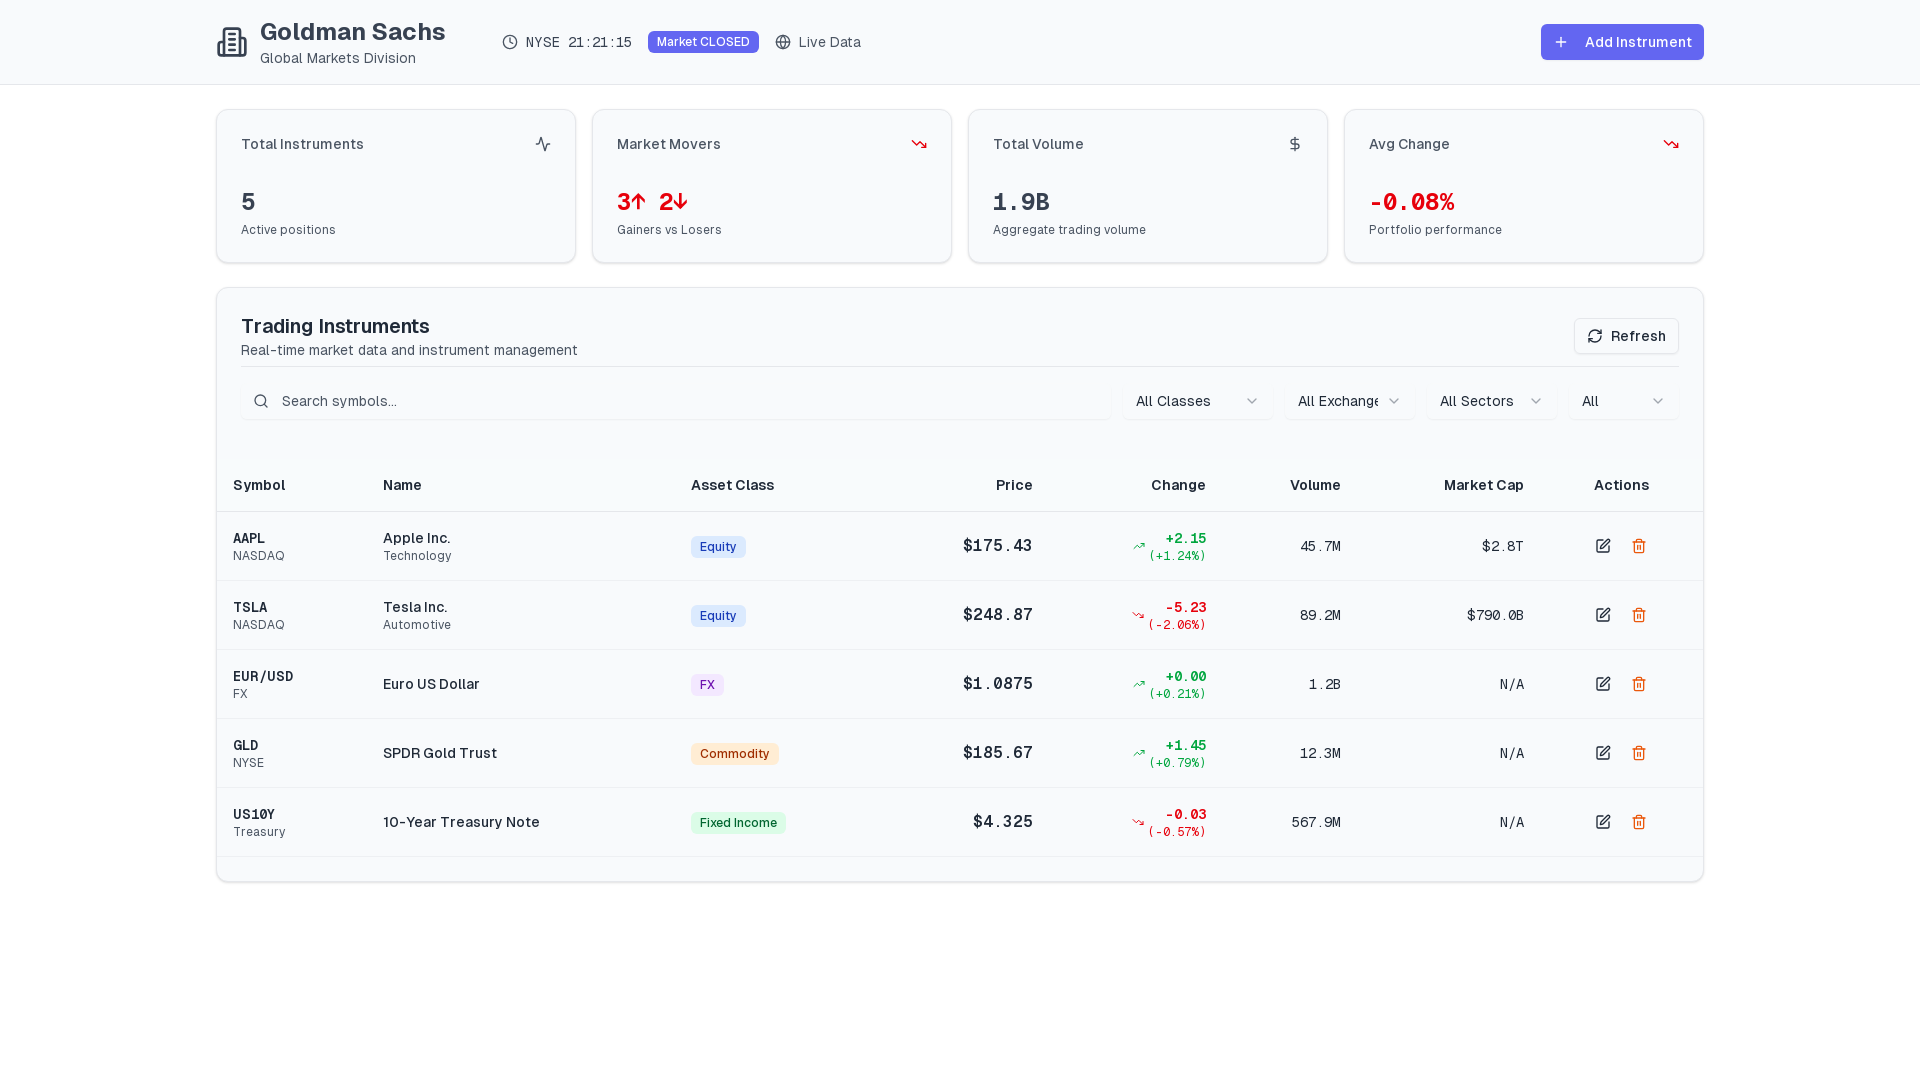